Demonstrates page scrolling techniques by scrolling to the bottom of a flags page and then back to the top

Starting URL: https://www.worldometers.info/geography/flags-of-the-world/

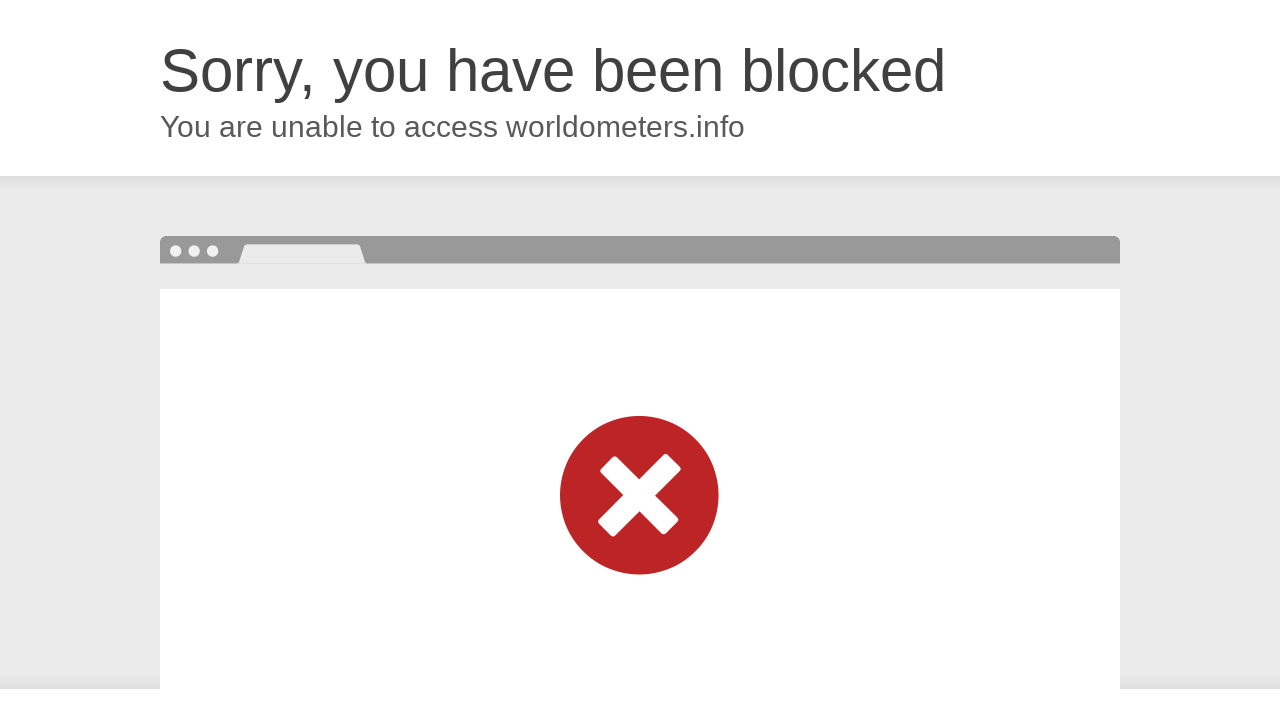

Scrolled to the bottom of the flags page
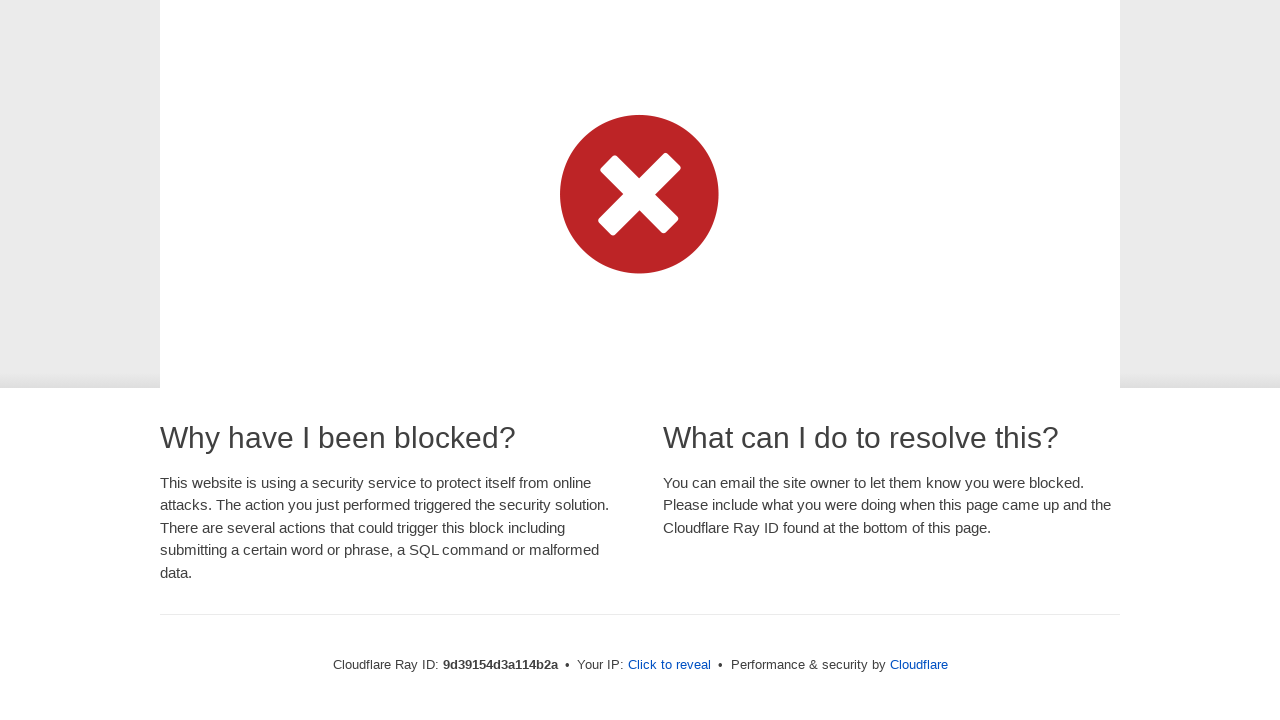

Waited for scroll animation to complete
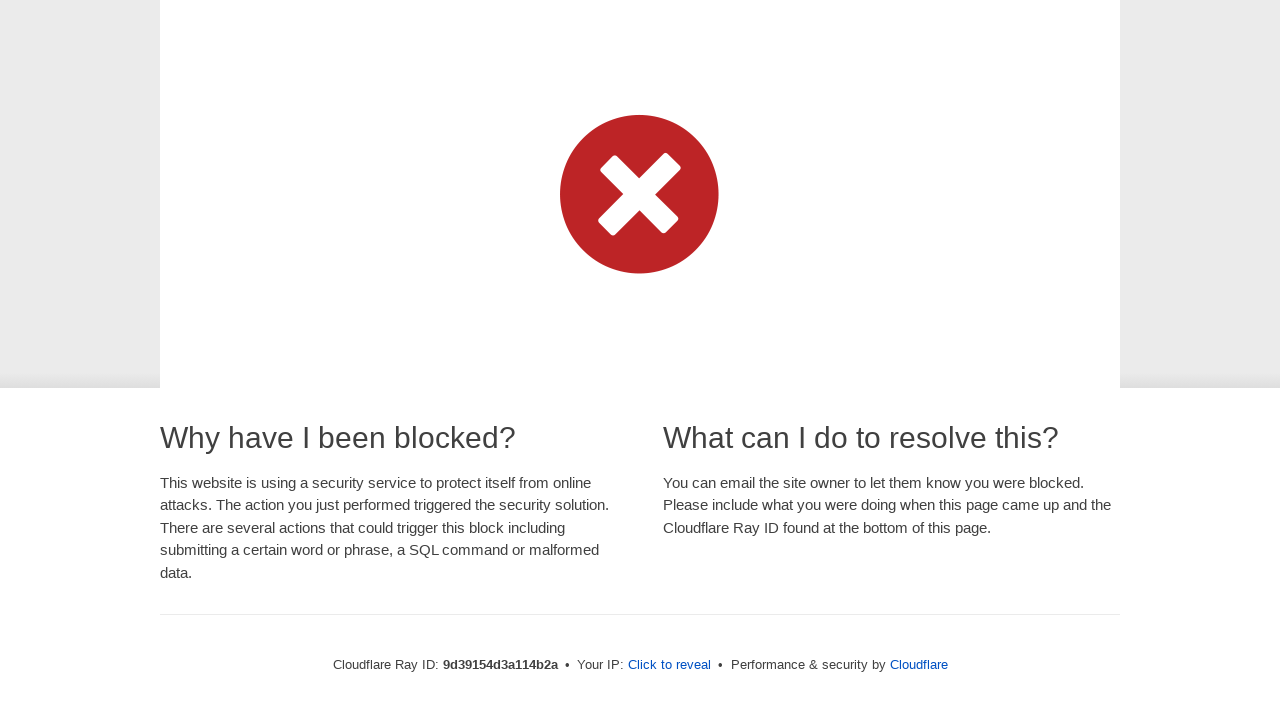

Scrolled back to the top of the page
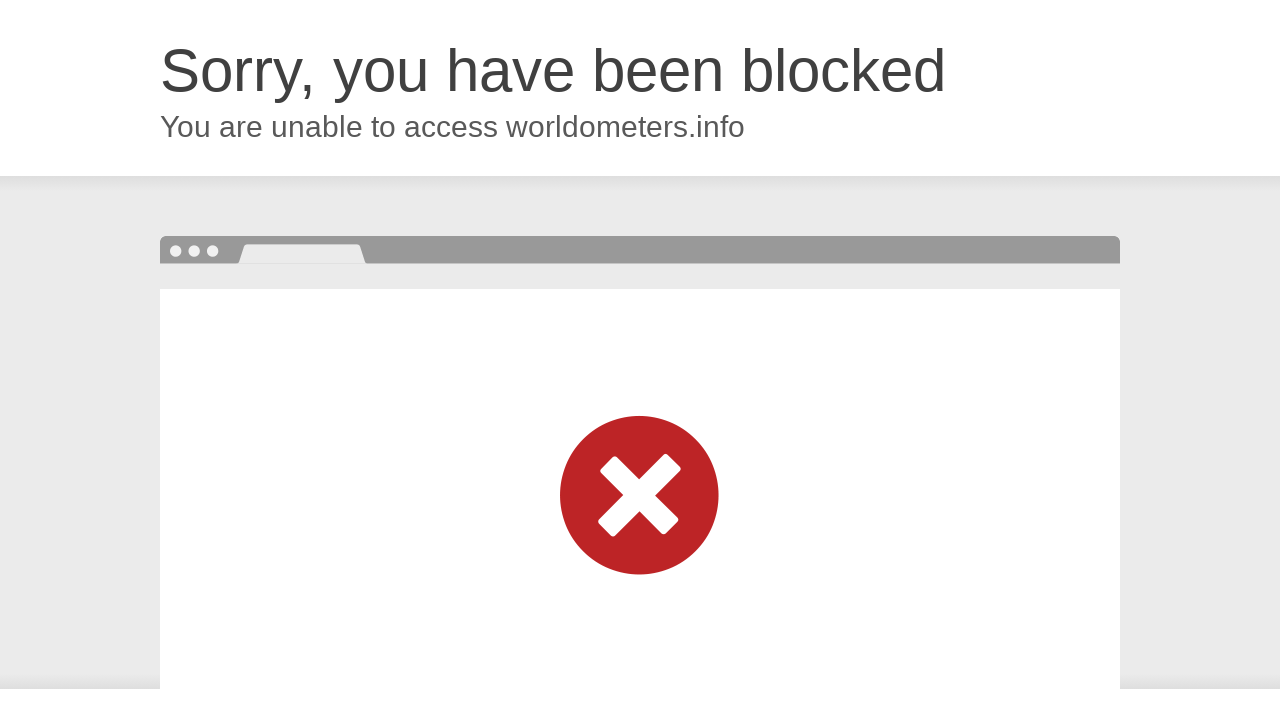

Waited to observe final position at page top
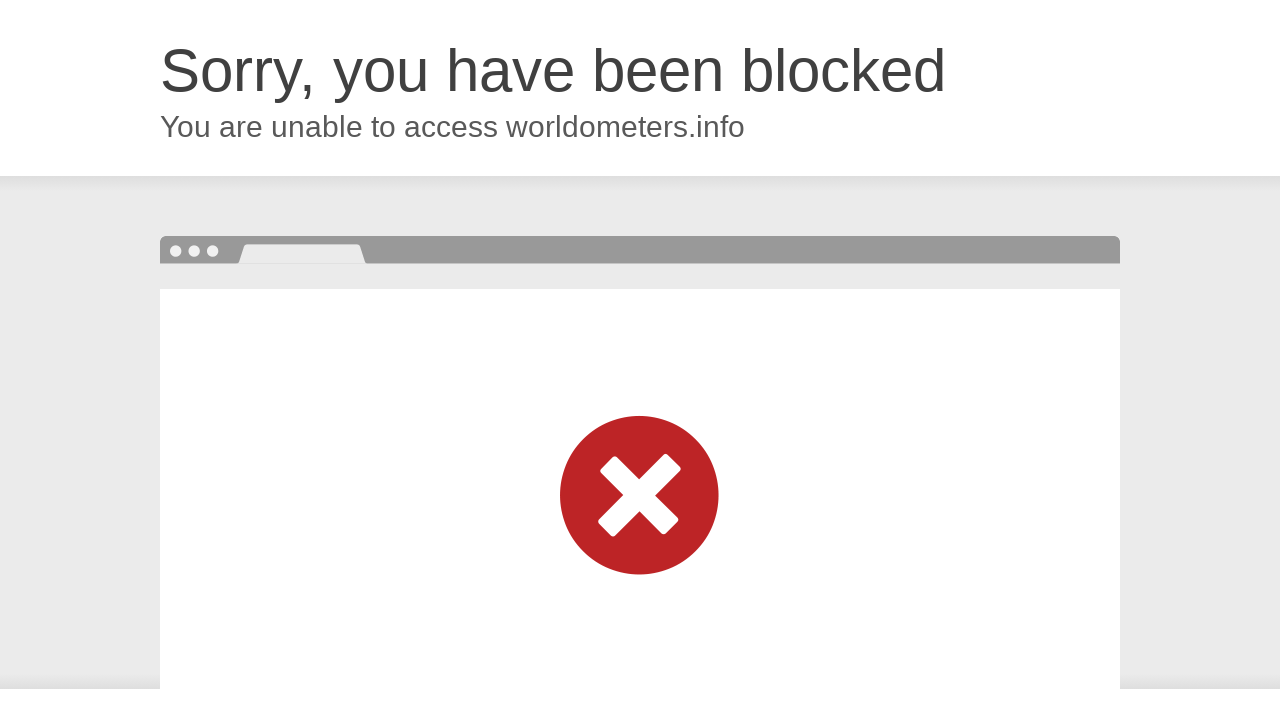

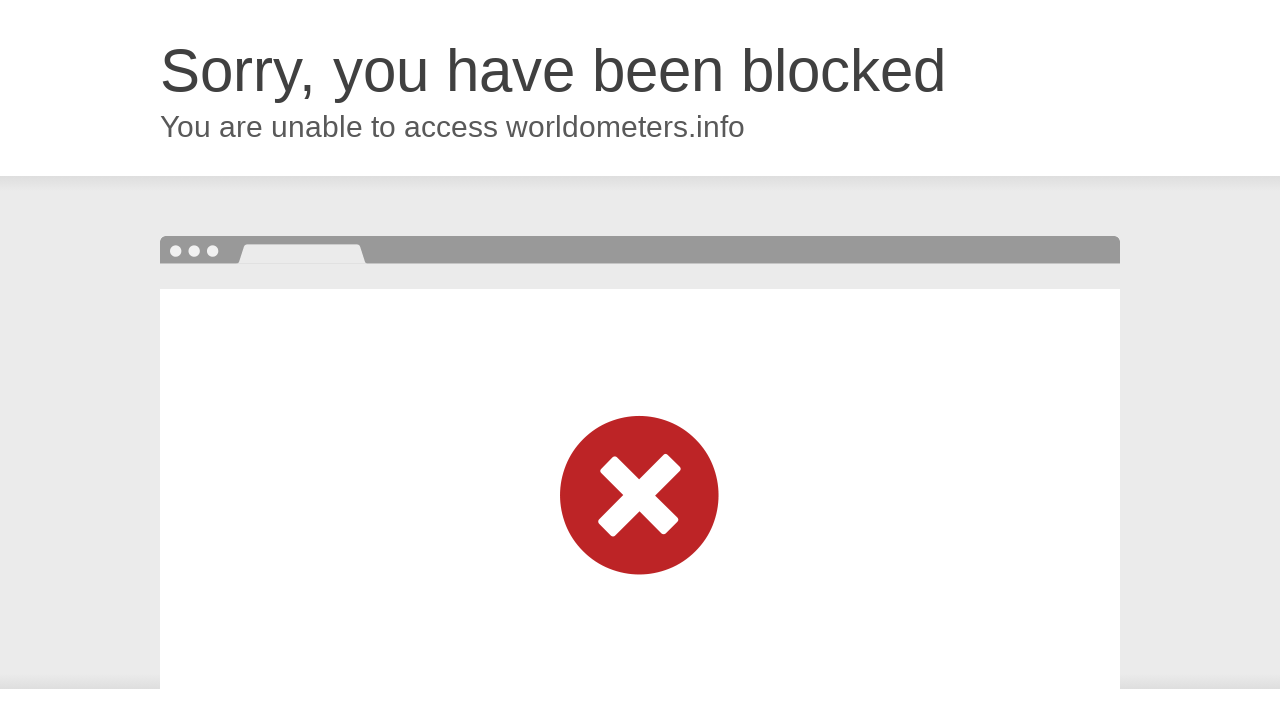